Tests alert handling functionality by clicking a button that triggers an alert and then accepting the alert dialog

Starting URL: http://suninjuly.github.io/alert_accept.html

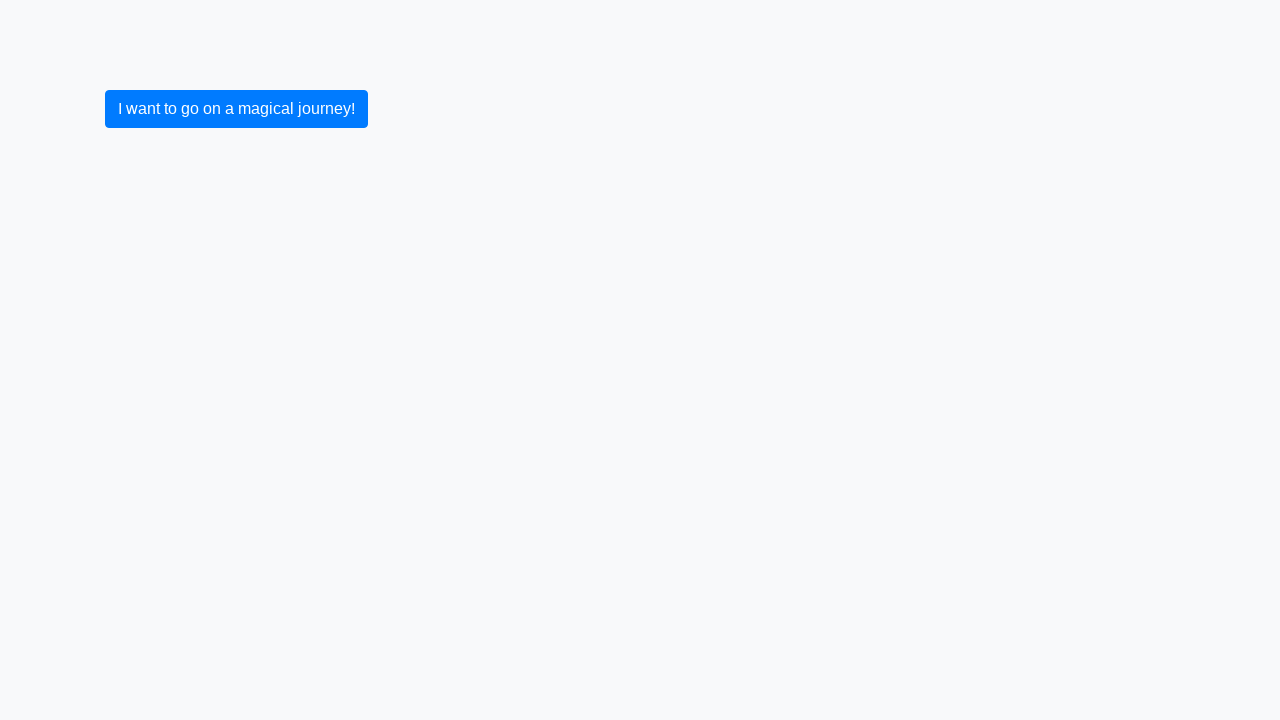

Set up dialog handler to accept all alerts
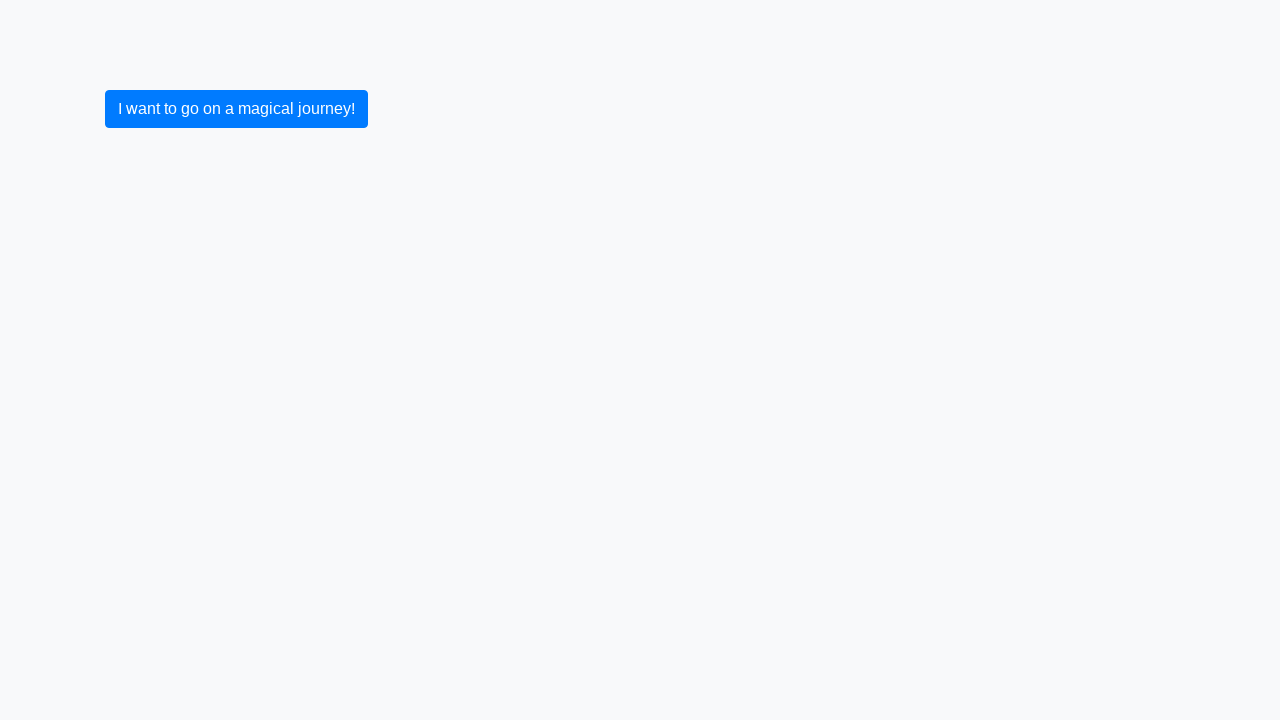

Clicked button to trigger alert at (236, 109) on button
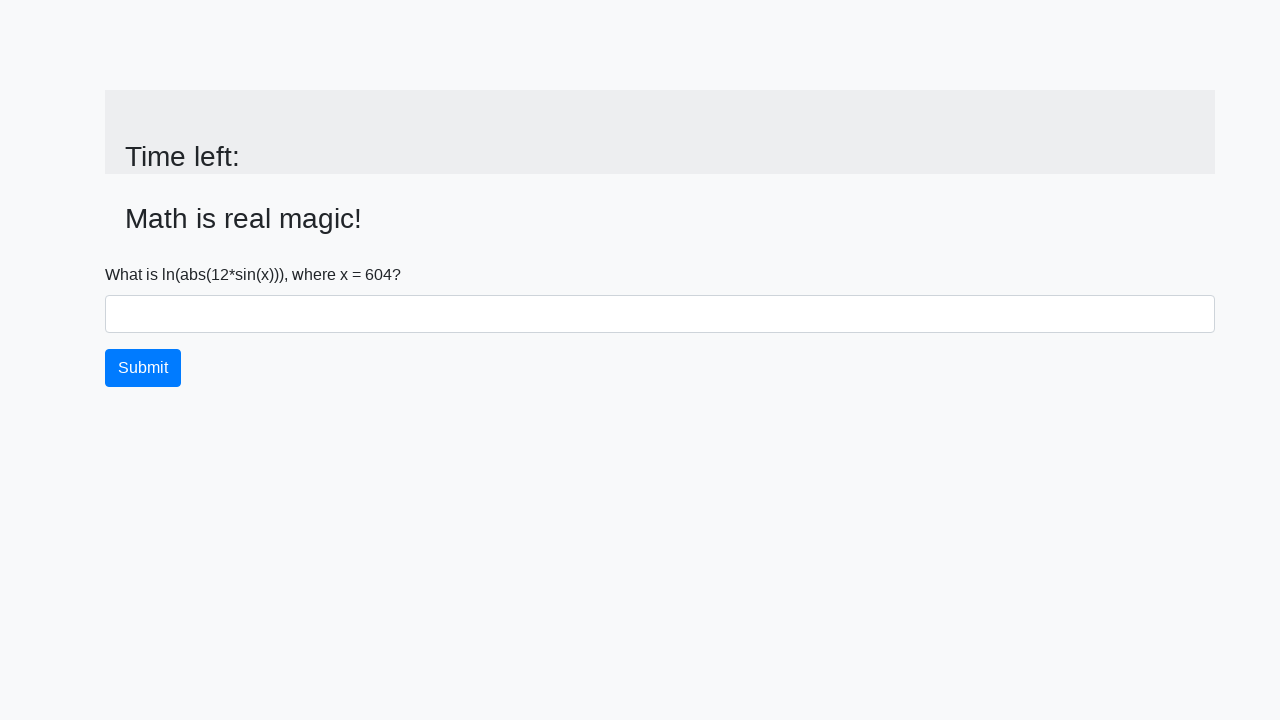

Waited for page to process after alert acceptance
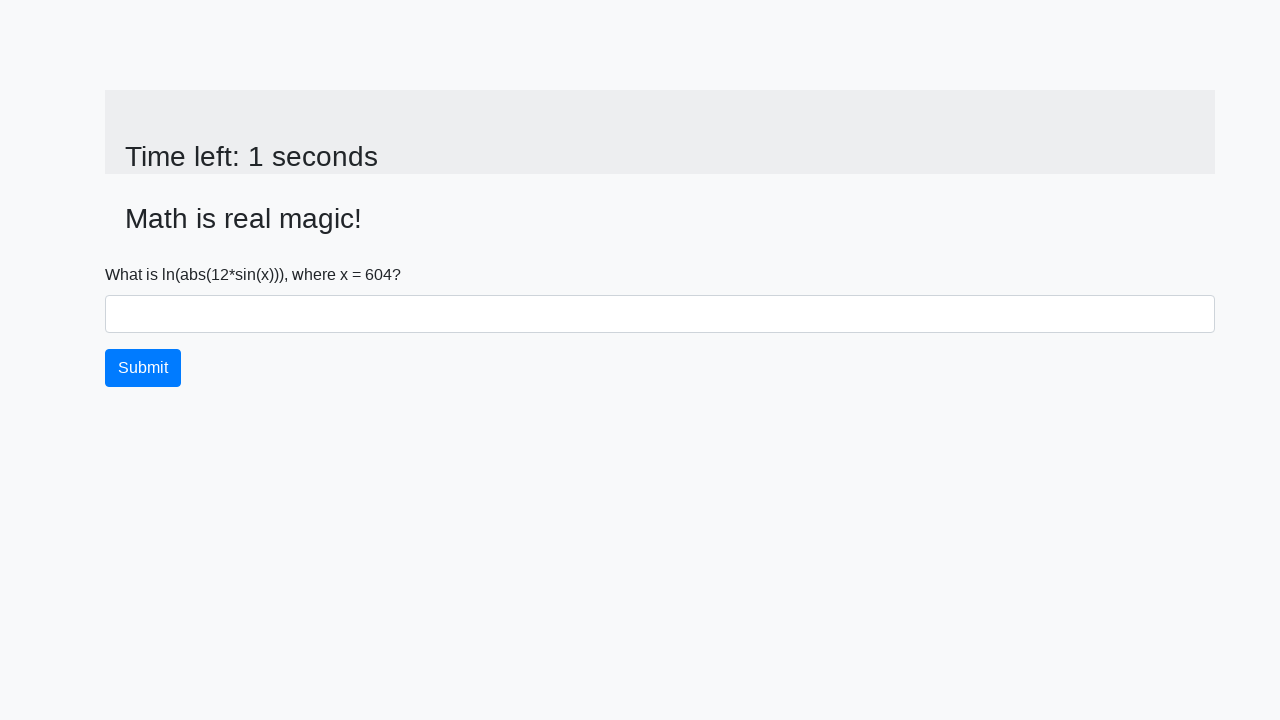

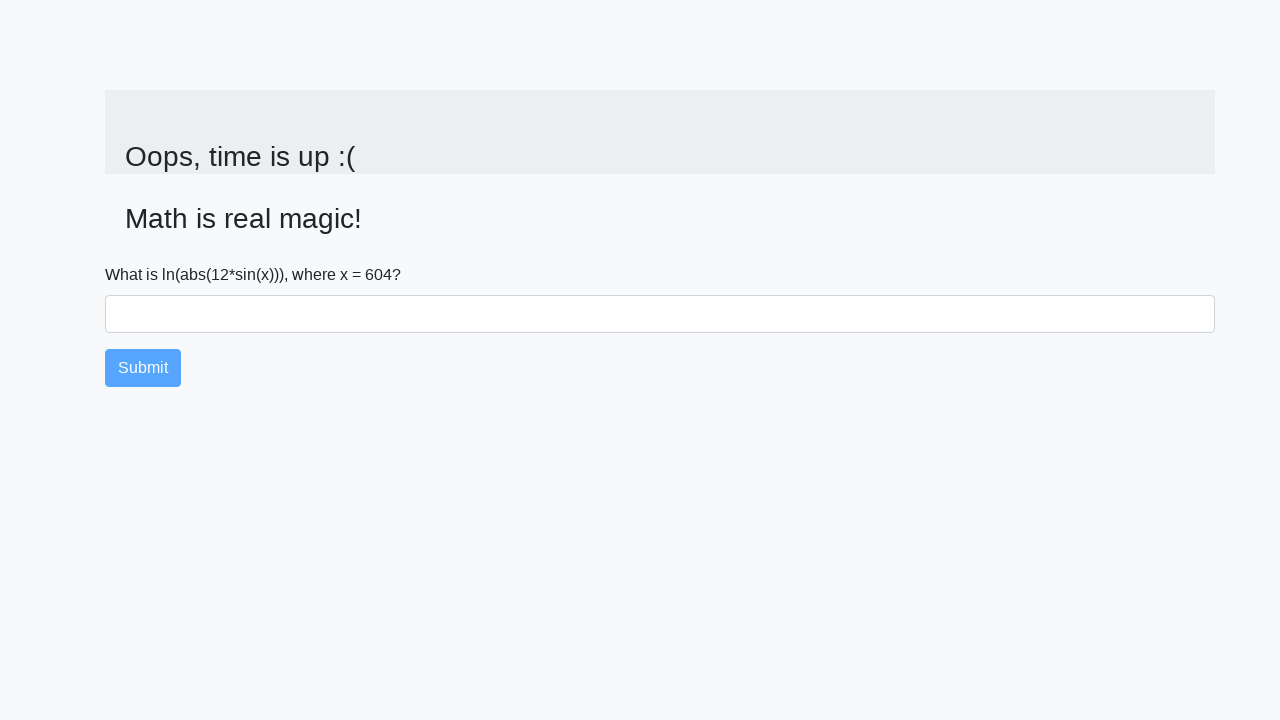